Clicks on the Send Mail & Packages link and verifies navigation to the correct page

Starting URL: https://www.usps.com/

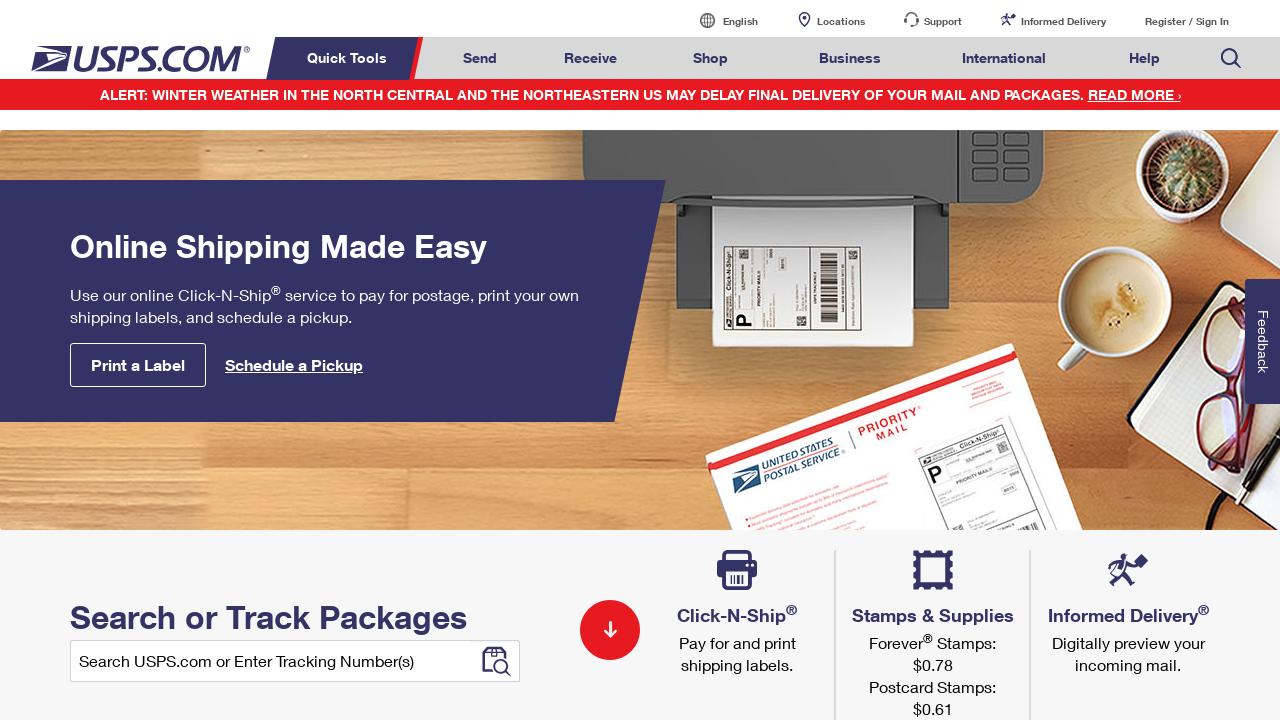

Clicked on Send Mail & Packages link at (480, 58) on a#mail-ship-width
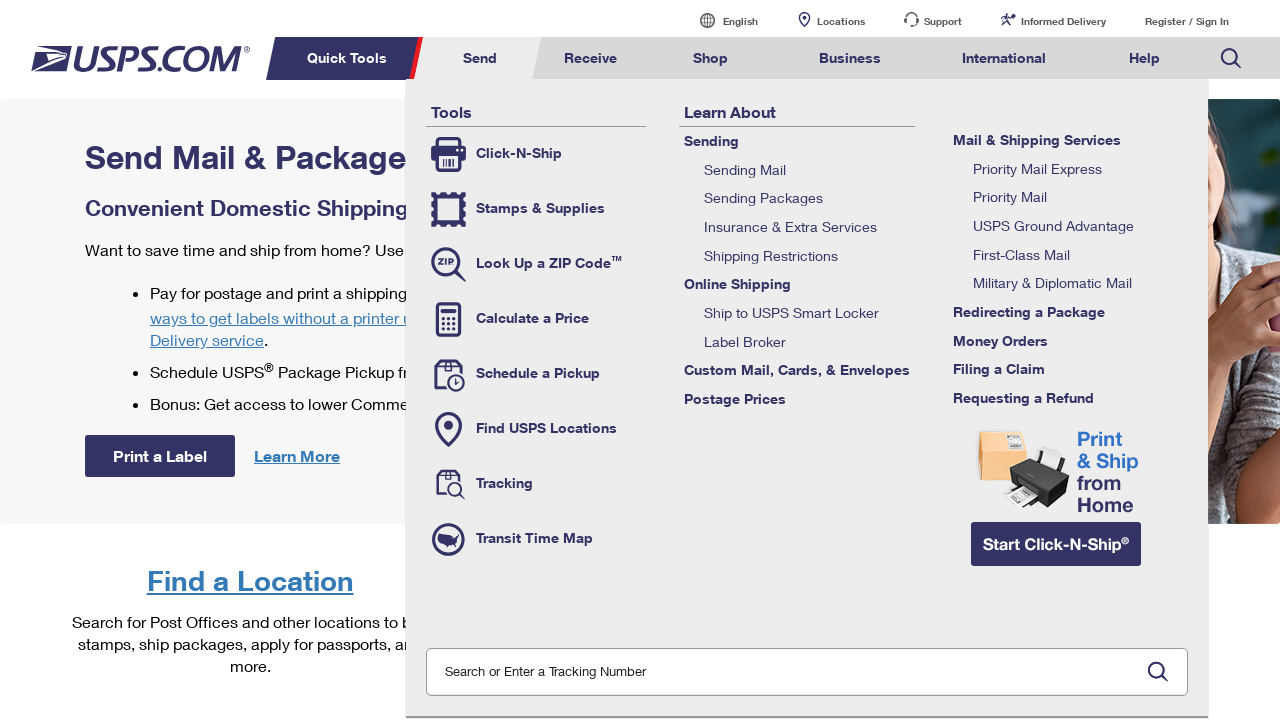

Verified page title is 'Send Mail & Packages | USPS'
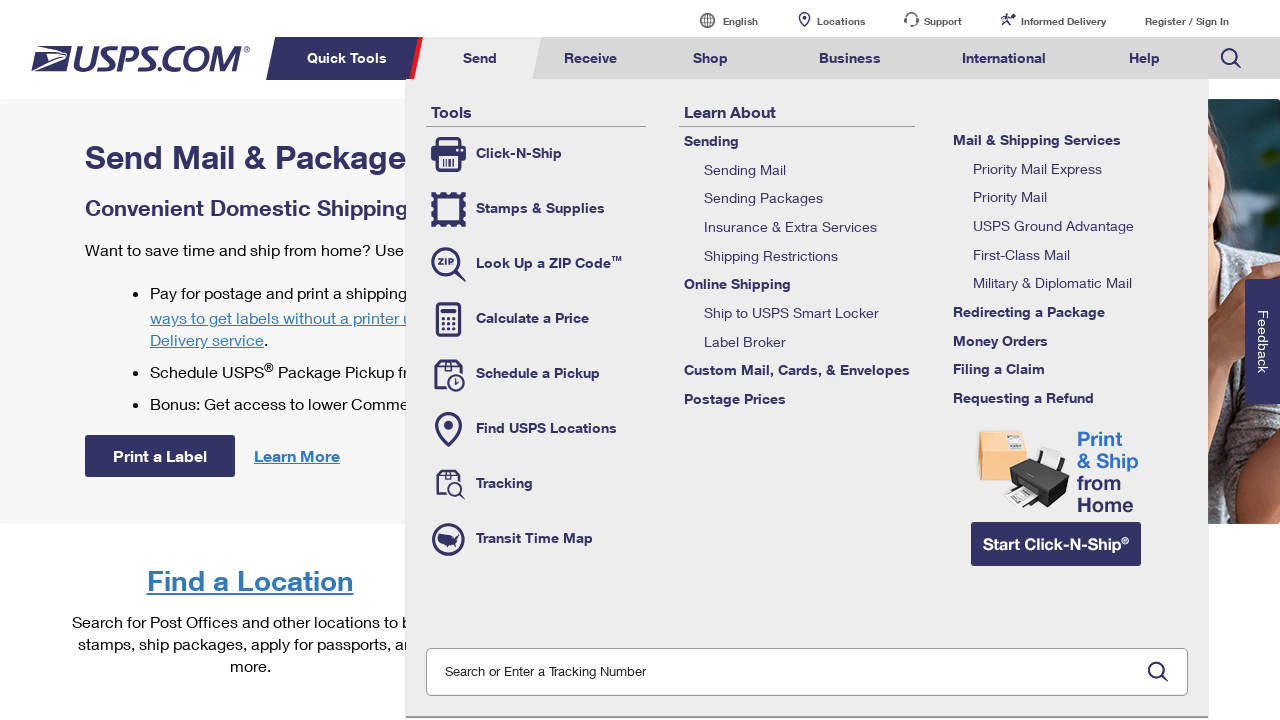

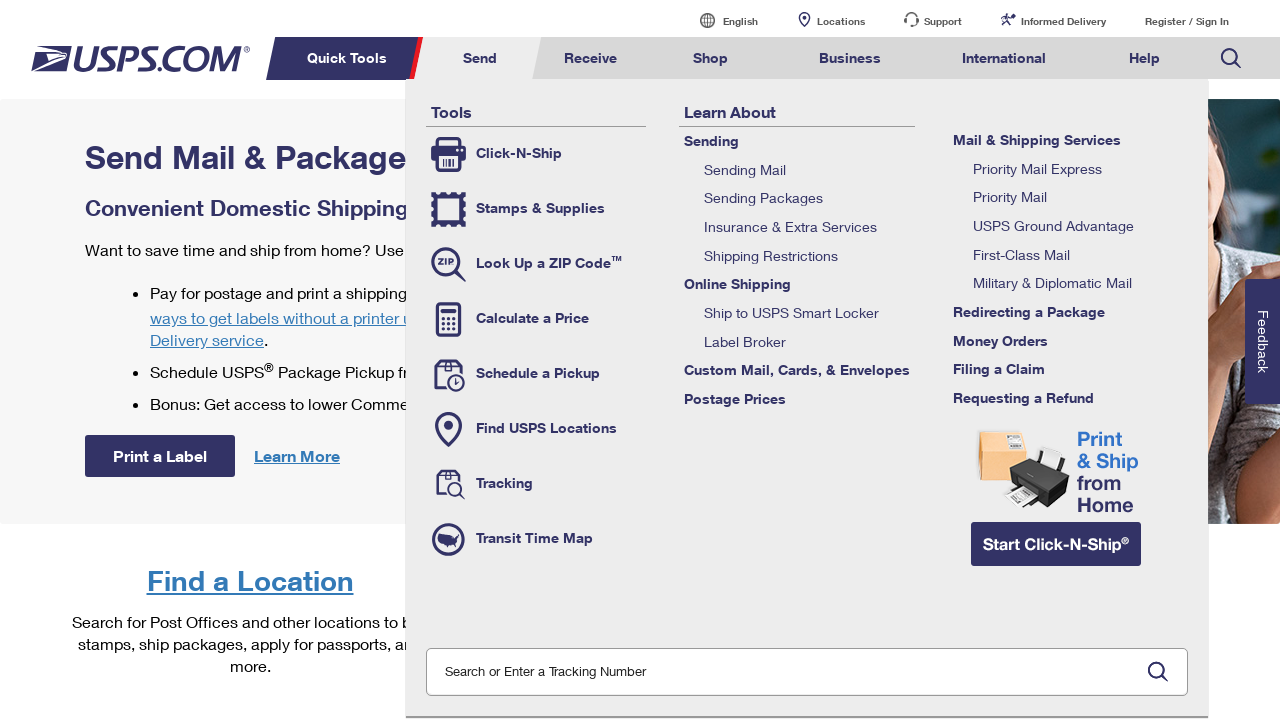